Tests browser window/tab handling by clicking a button that opens a new tab, then switching between the parent and child tabs to verify navigation

Starting URL: https://demoqa.com/browser-windows

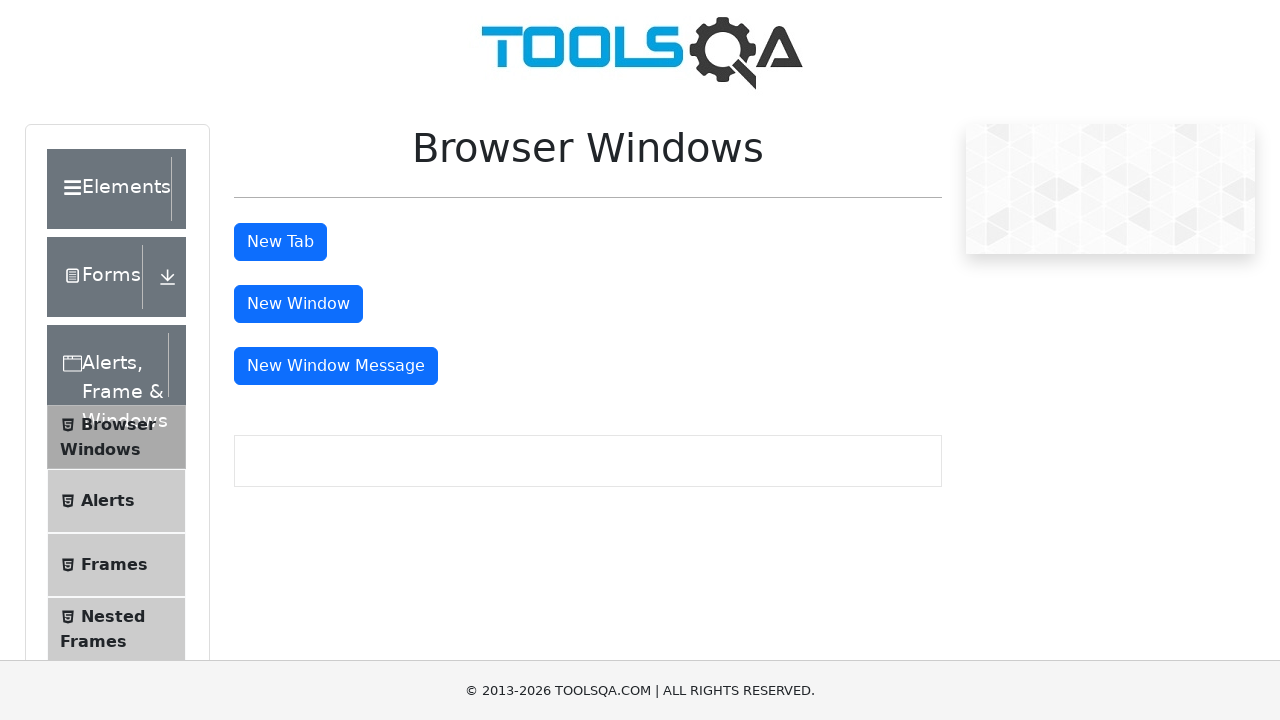

Scrolled down 500px to make button visible
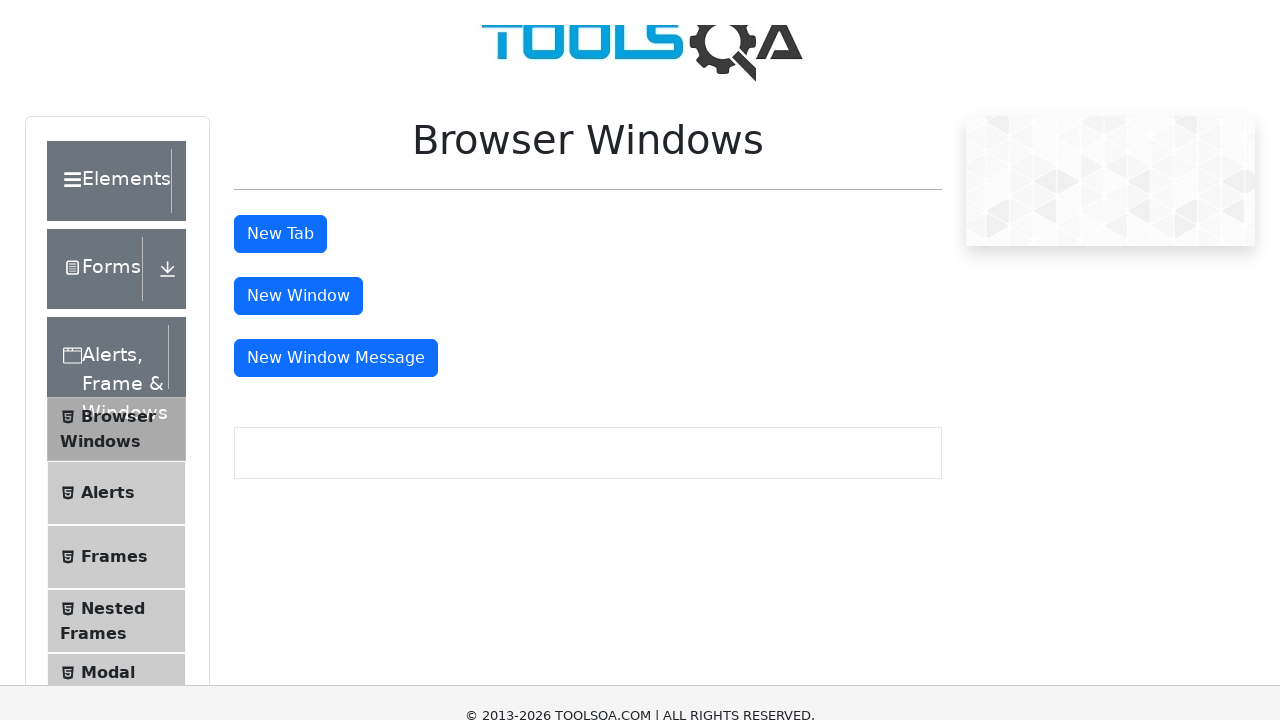

Clicked button to open new tab at (280, 19) on #tabButton
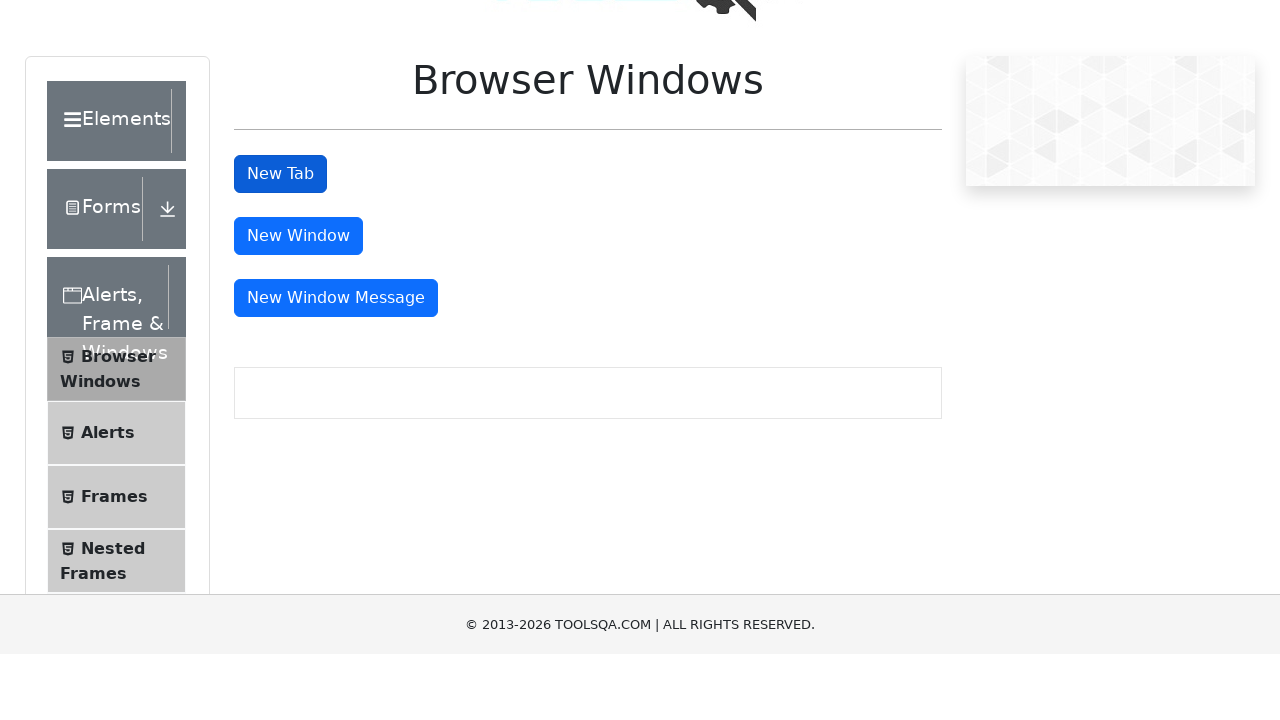

New tab opened and captured
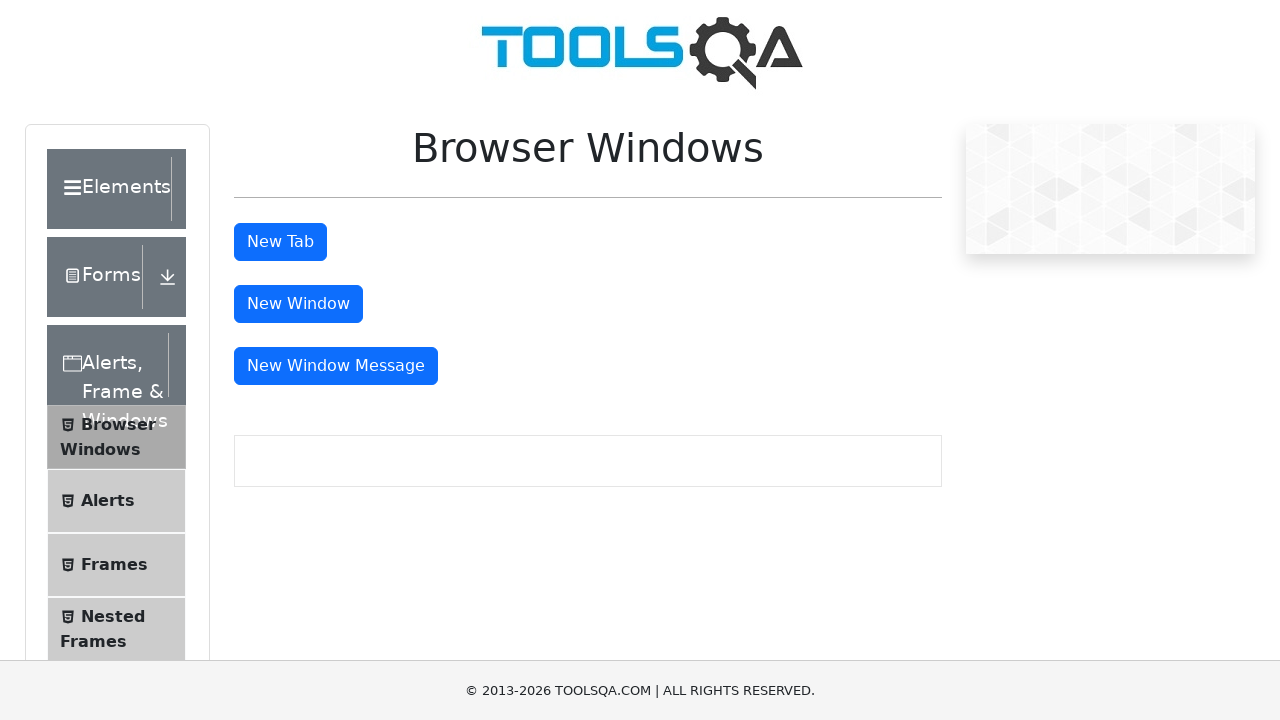

Retrieved parent tab title: <bound method Page.title of <Page url='https://demoqa.com/browser-windows'>>
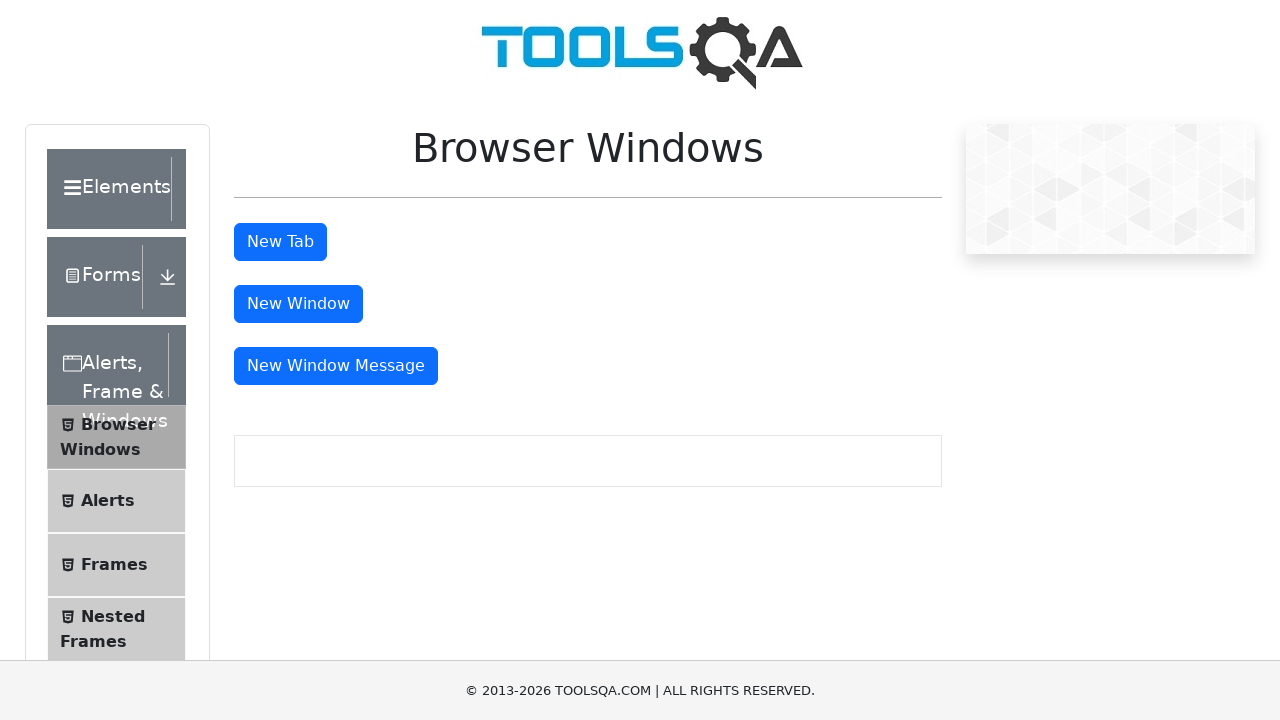

Retrieved new tab URL: https://demoqa.com/sample
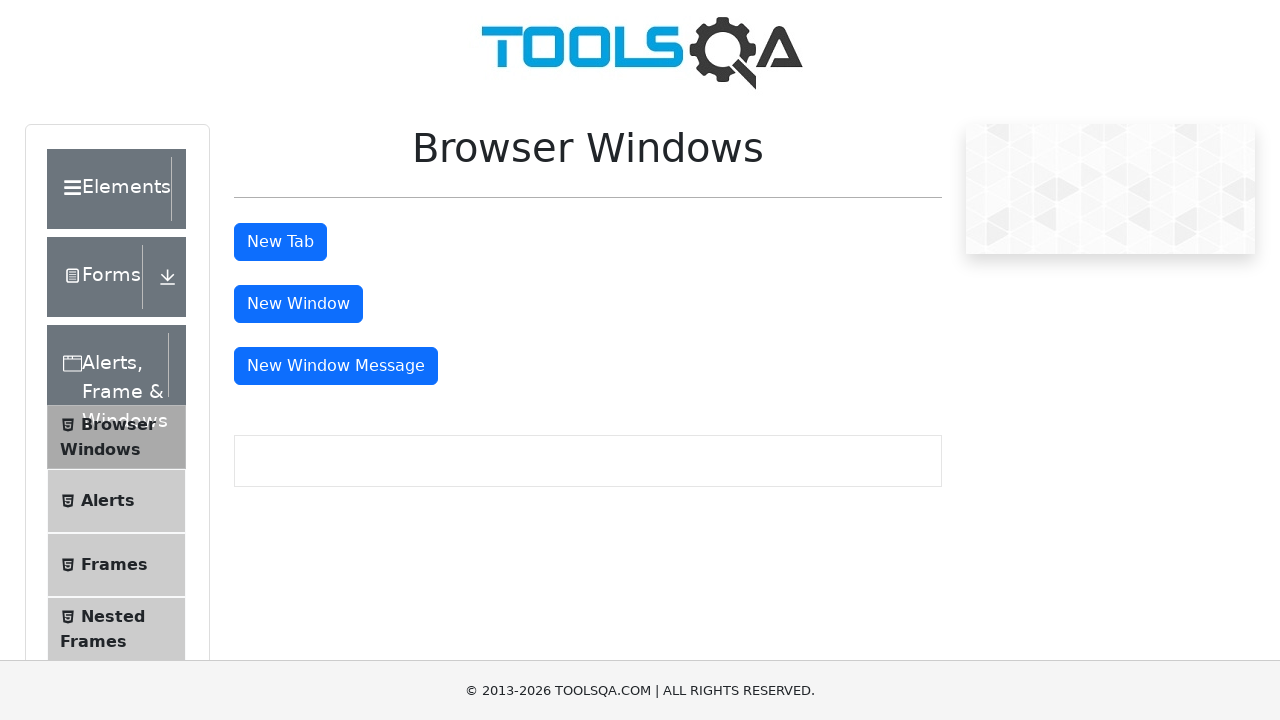

Closed the new tab
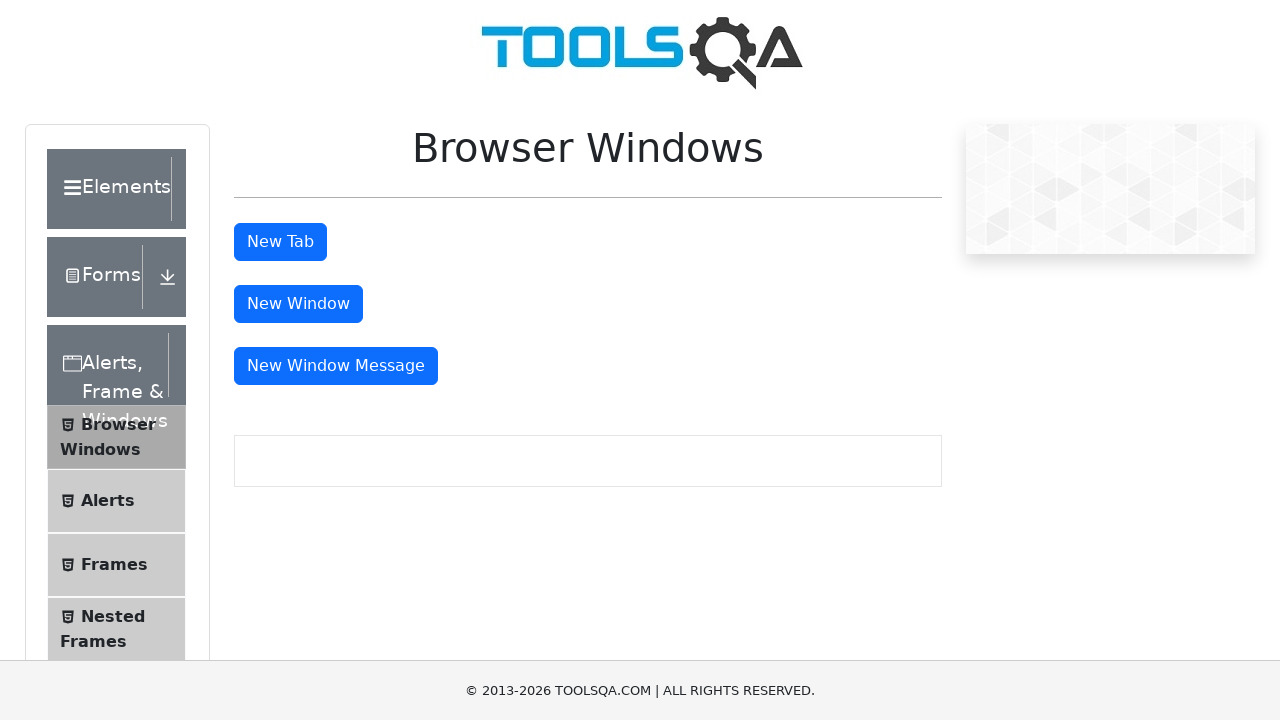

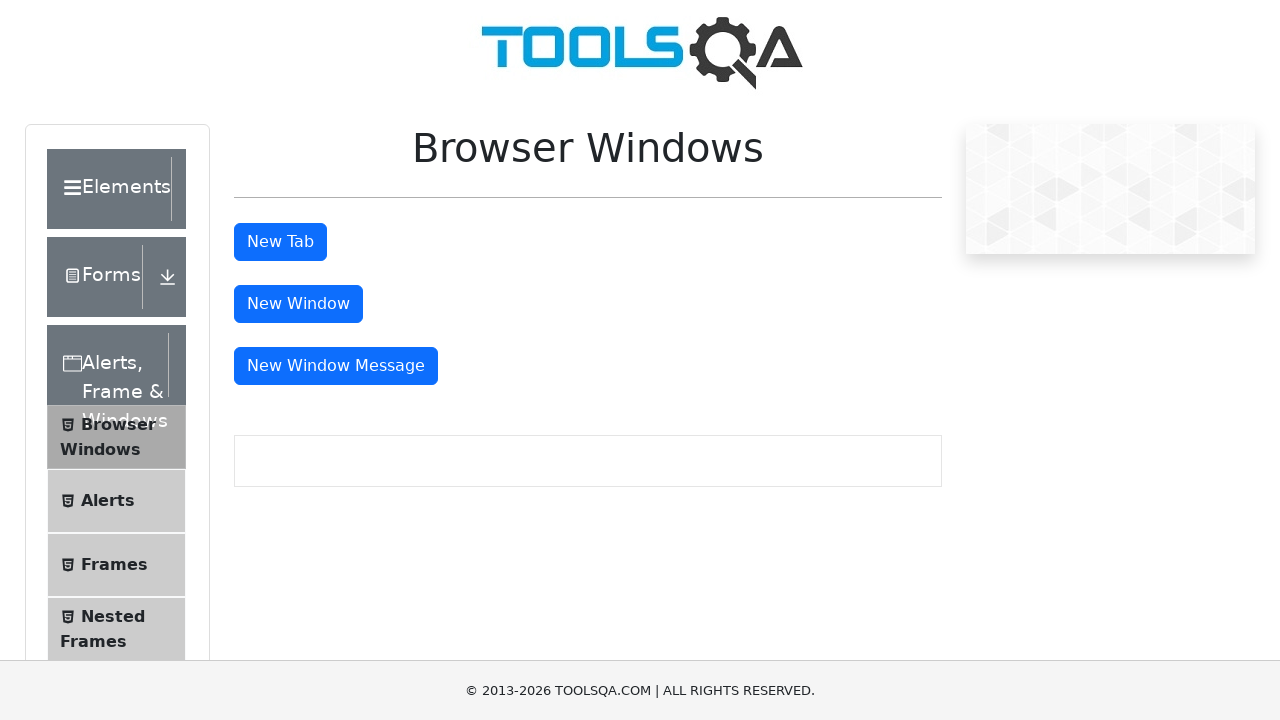